Clicks both checkboxes to toggle their states and verifies the second checkbox becomes unchecked

Starting URL: https://the-internet.herokuapp.com/checkboxes

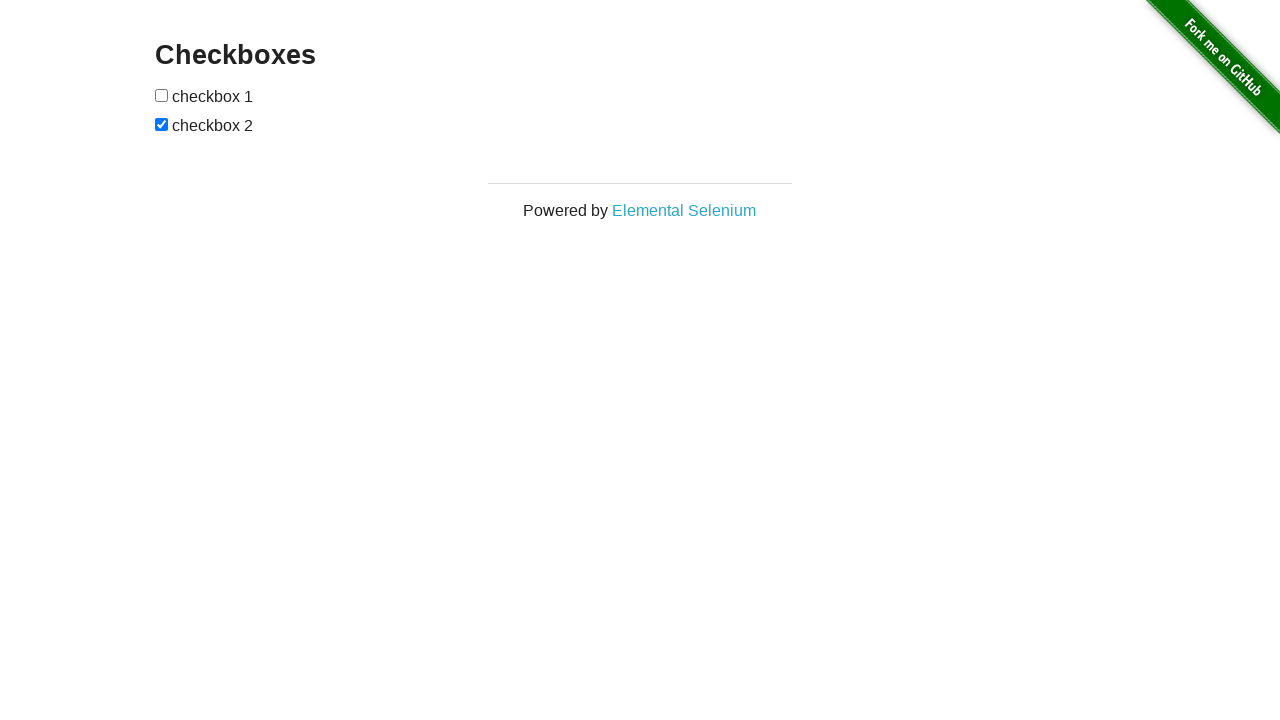

Clicked the first checkbox to toggle its state at (162, 95) on xpath=//form[@id='checkboxes']/input[1]
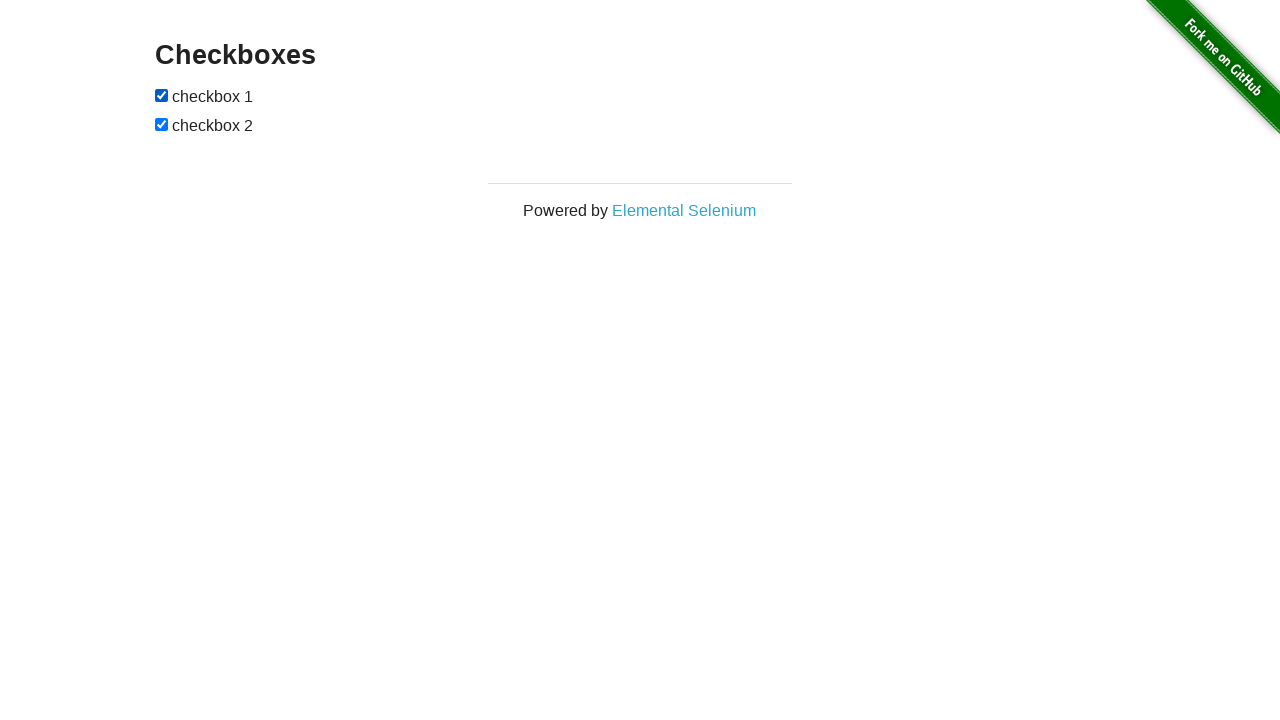

Clicked the second checkbox to toggle its state at (162, 124) on xpath=//form[@id='checkboxes']/input[2]
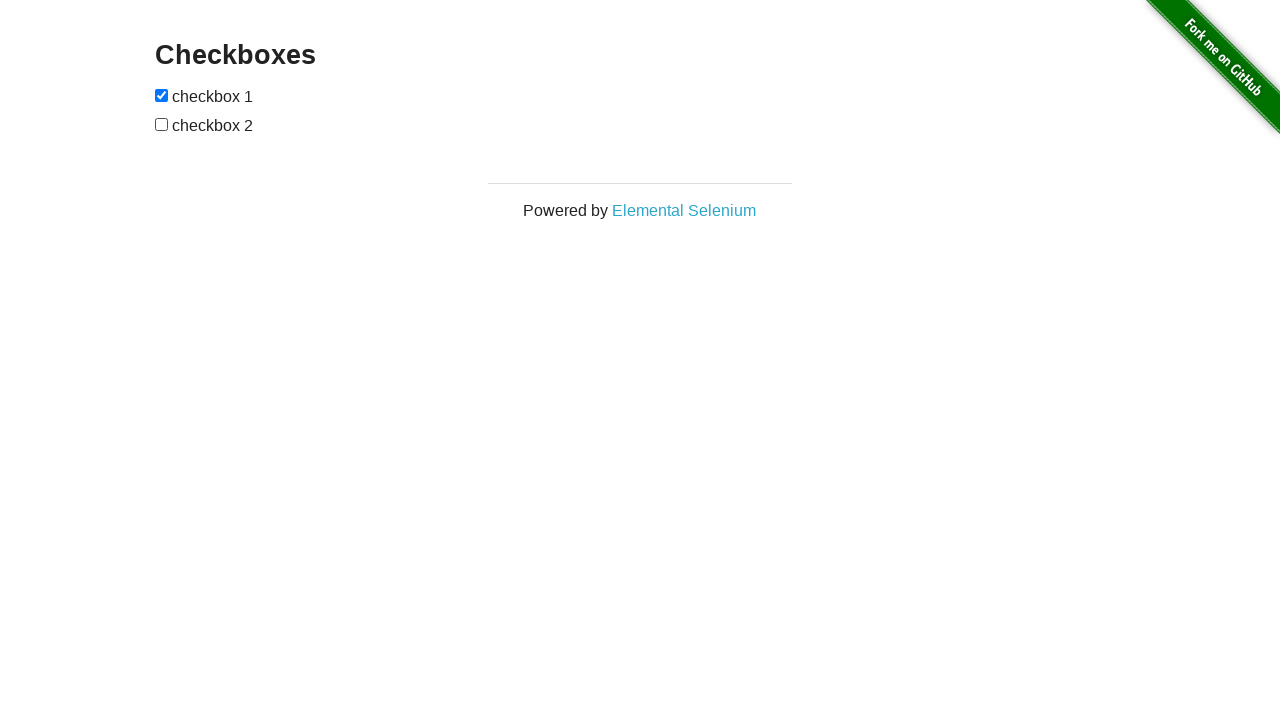

Verified that the second checkbox is unchecked
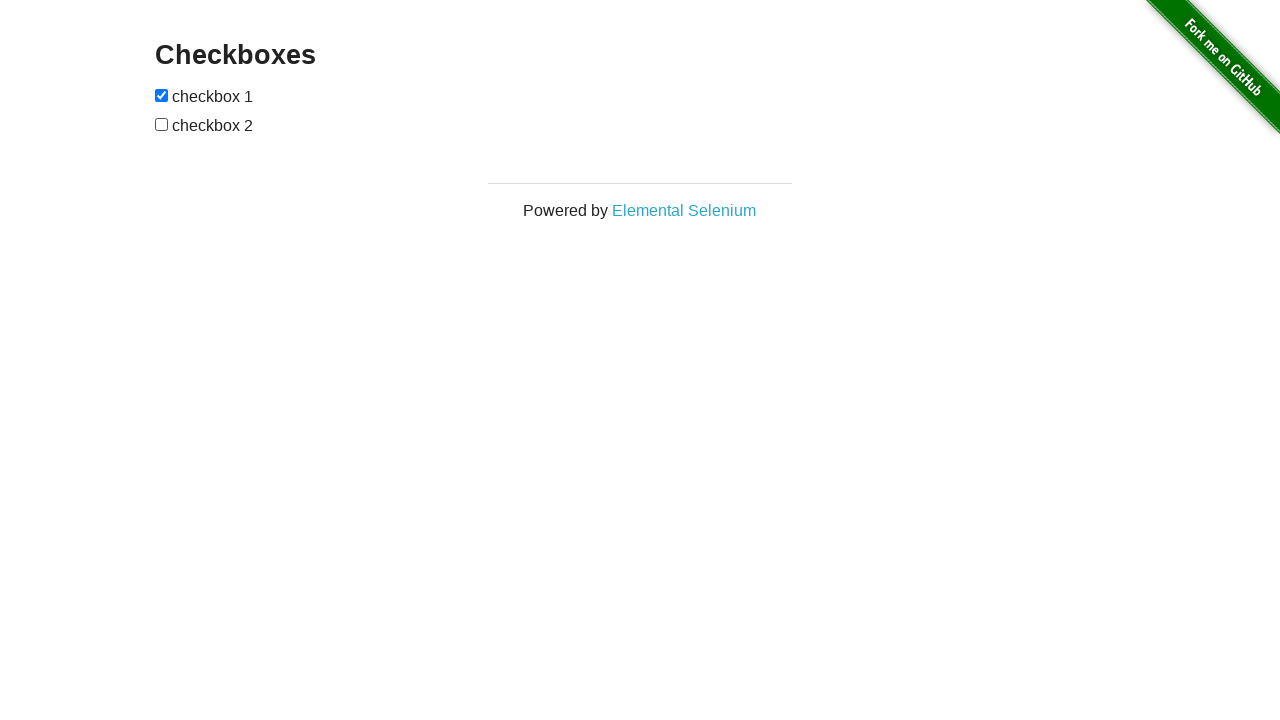

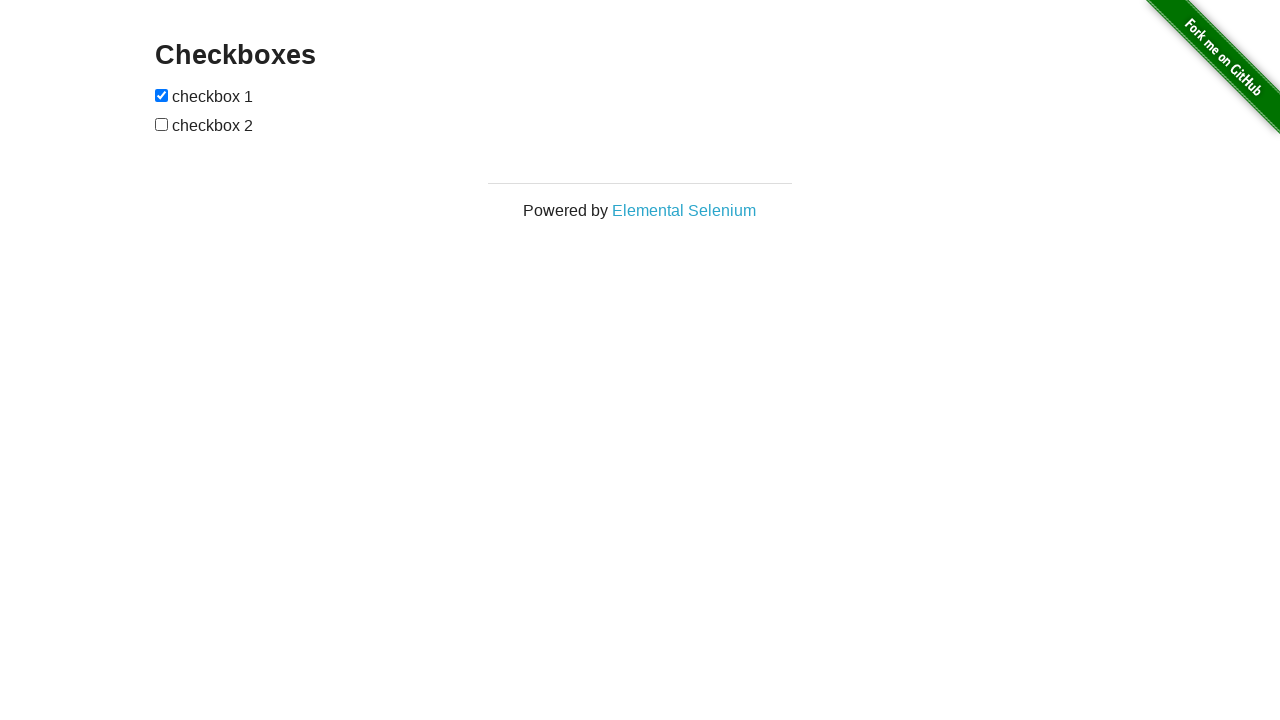